Navigates to the NEPS data research website and verifies the page loads successfully

Starting URL: https://www.neps-data.de

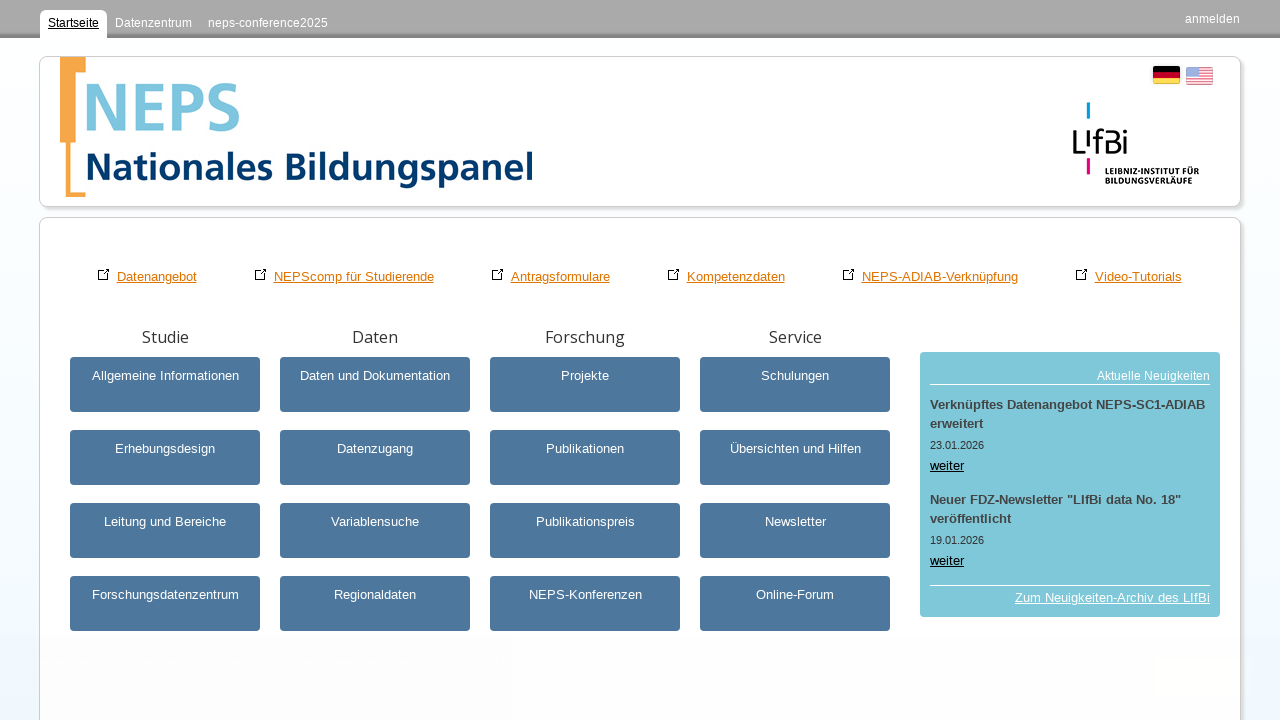

Waited for page DOM content to load
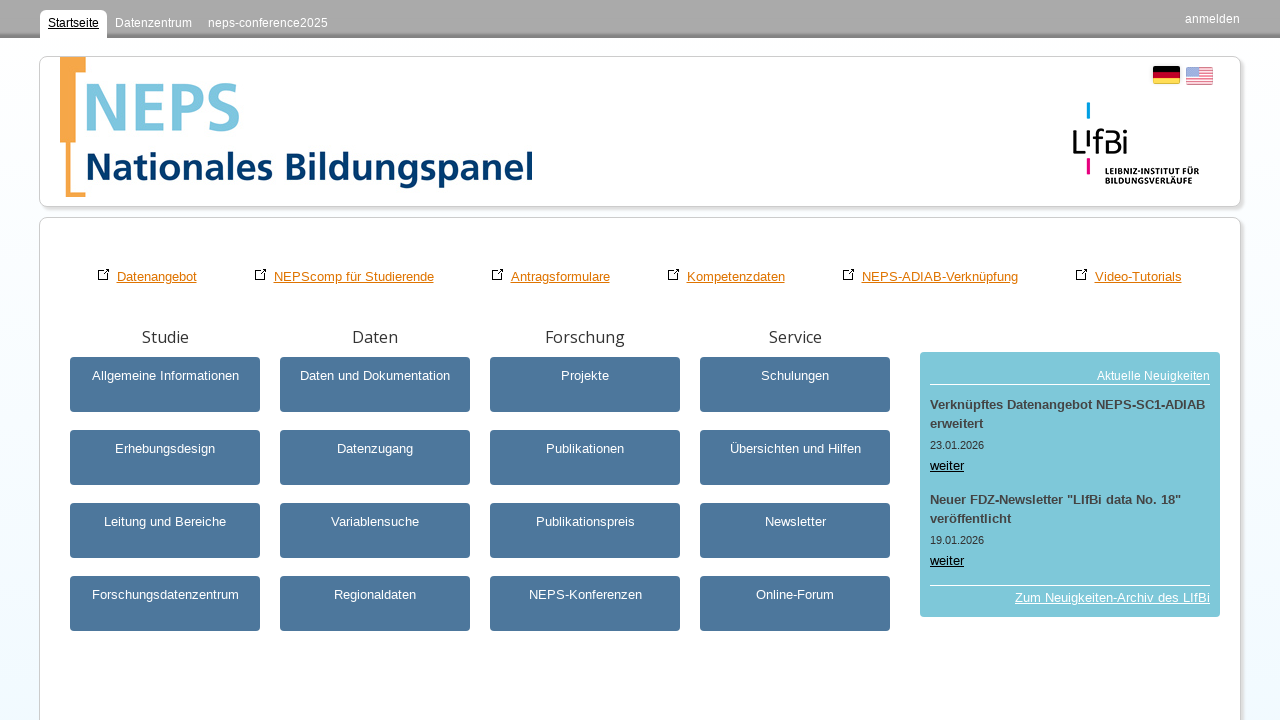

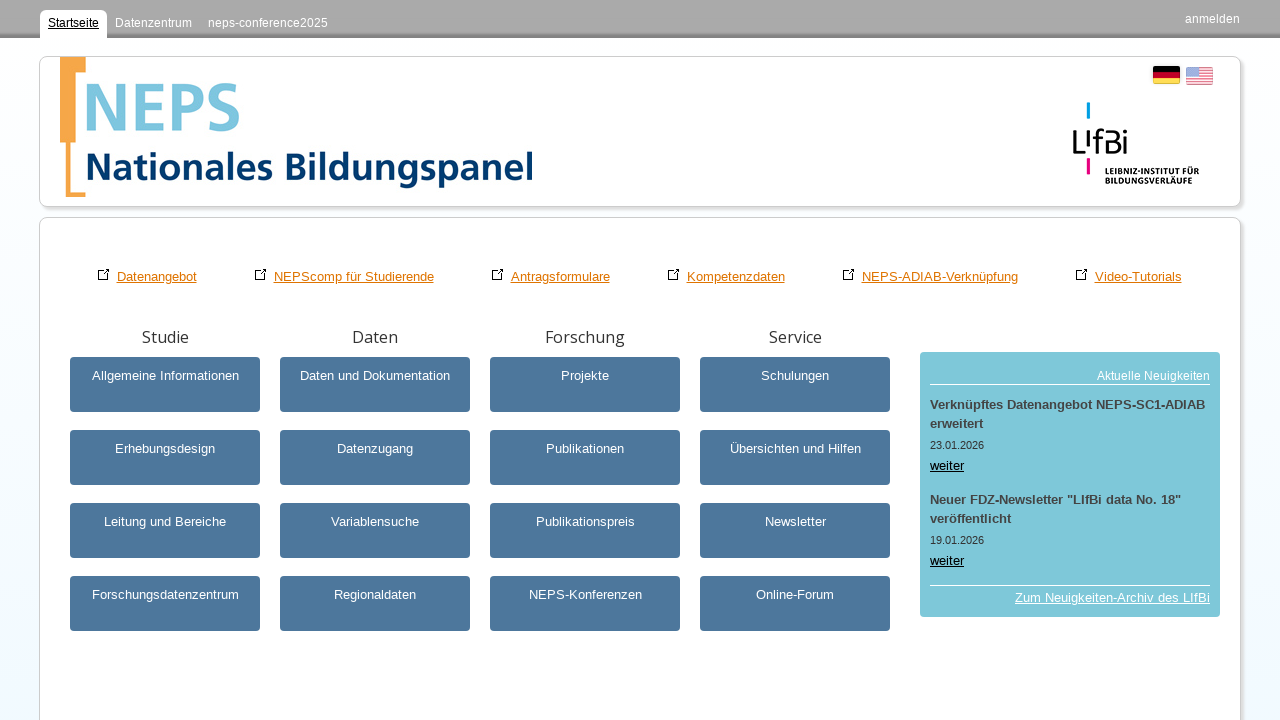